Tests that edits are cancelled when pressing Escape key

Starting URL: https://demo.playwright.dev/todomvc

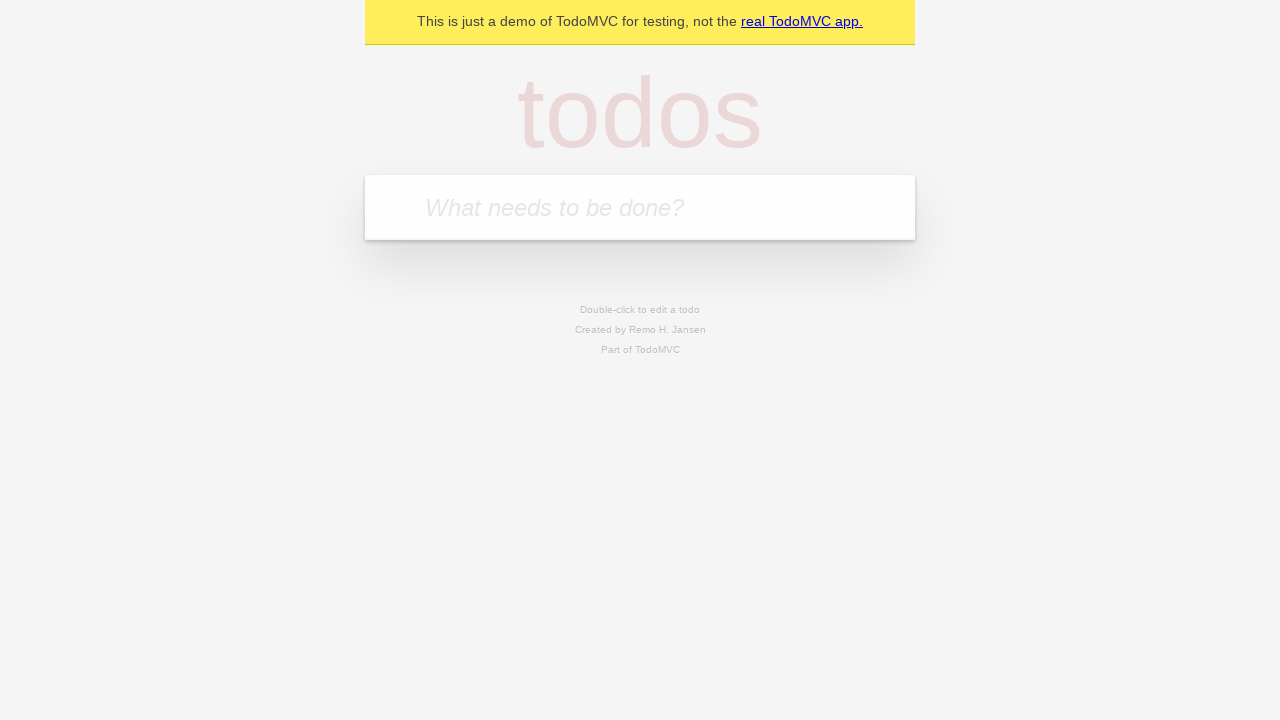

Filled first todo input with 'buy some cheese' on internal:attr=[placeholder="What needs to be done?"i]
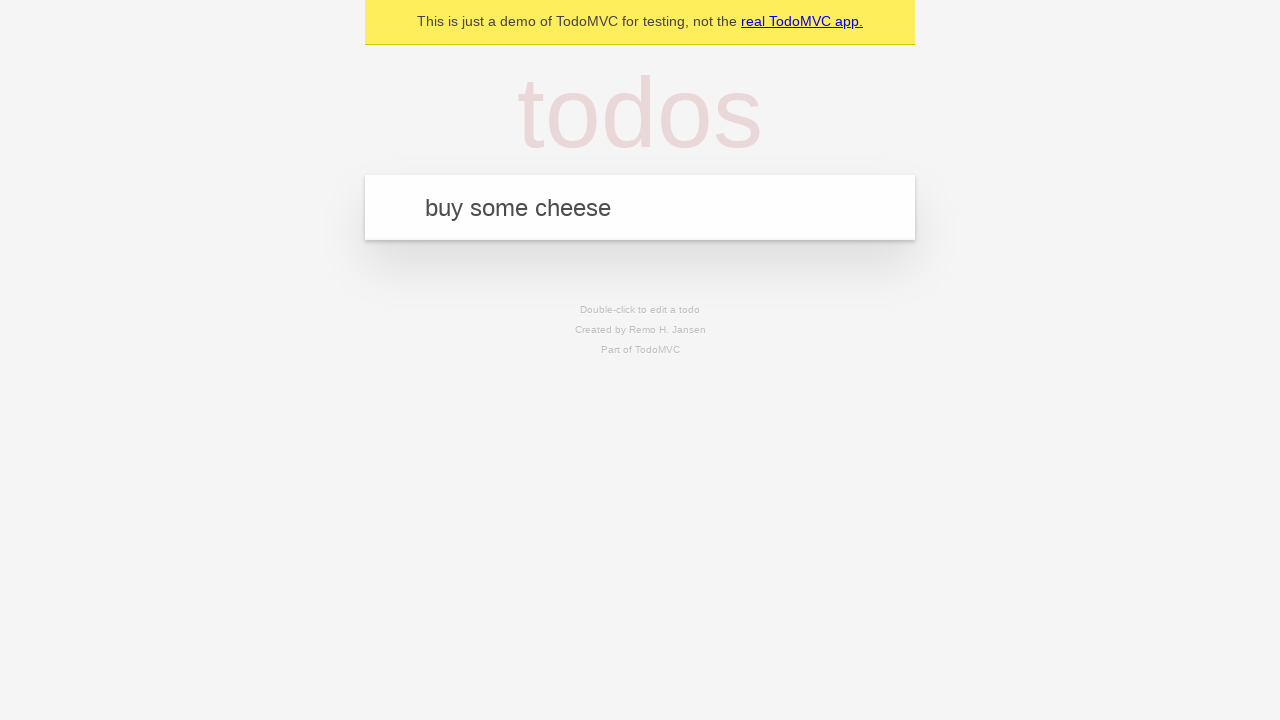

Pressed Enter to create first todo on internal:attr=[placeholder="What needs to be done?"i]
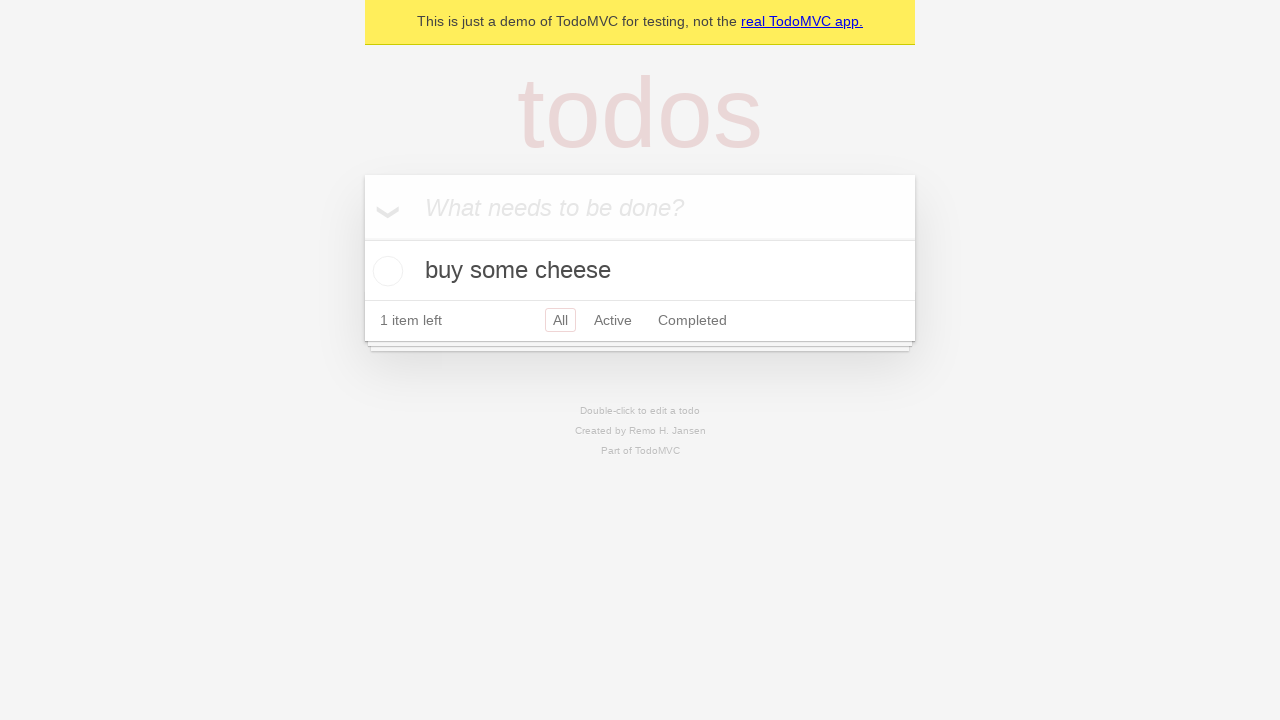

Filled second todo input with 'feed the cat' on internal:attr=[placeholder="What needs to be done?"i]
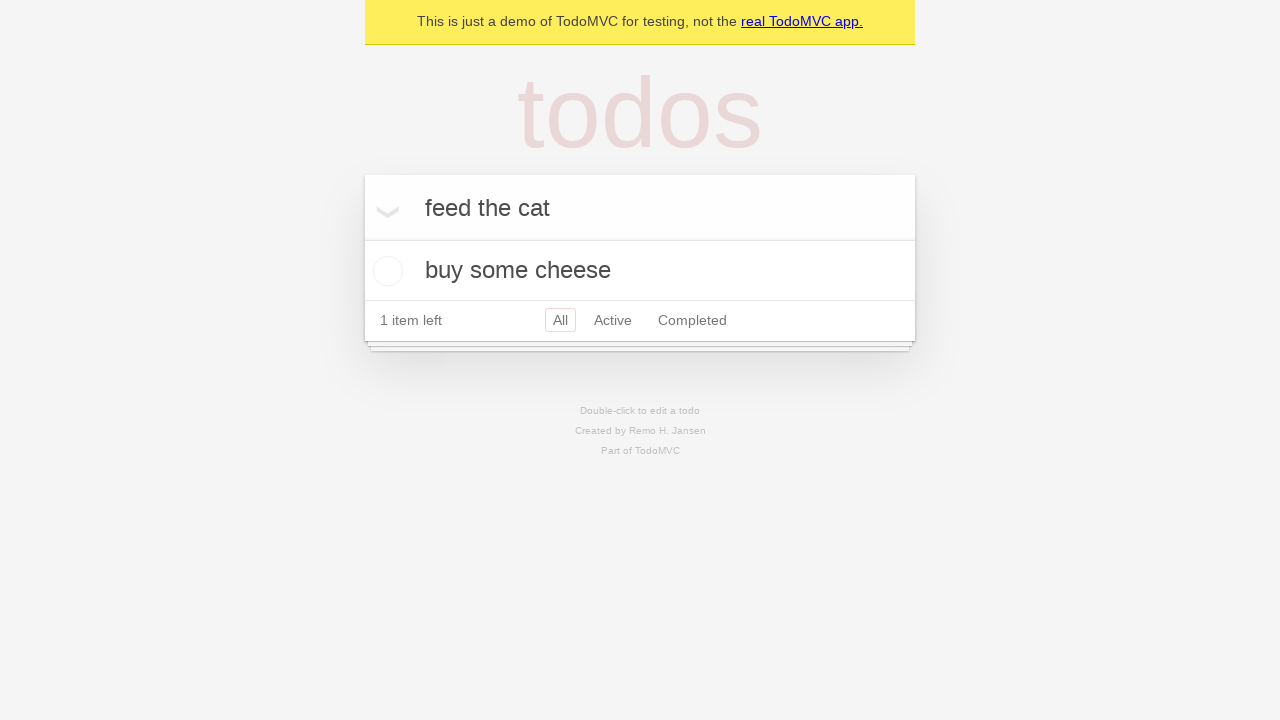

Pressed Enter to create second todo on internal:attr=[placeholder="What needs to be done?"i]
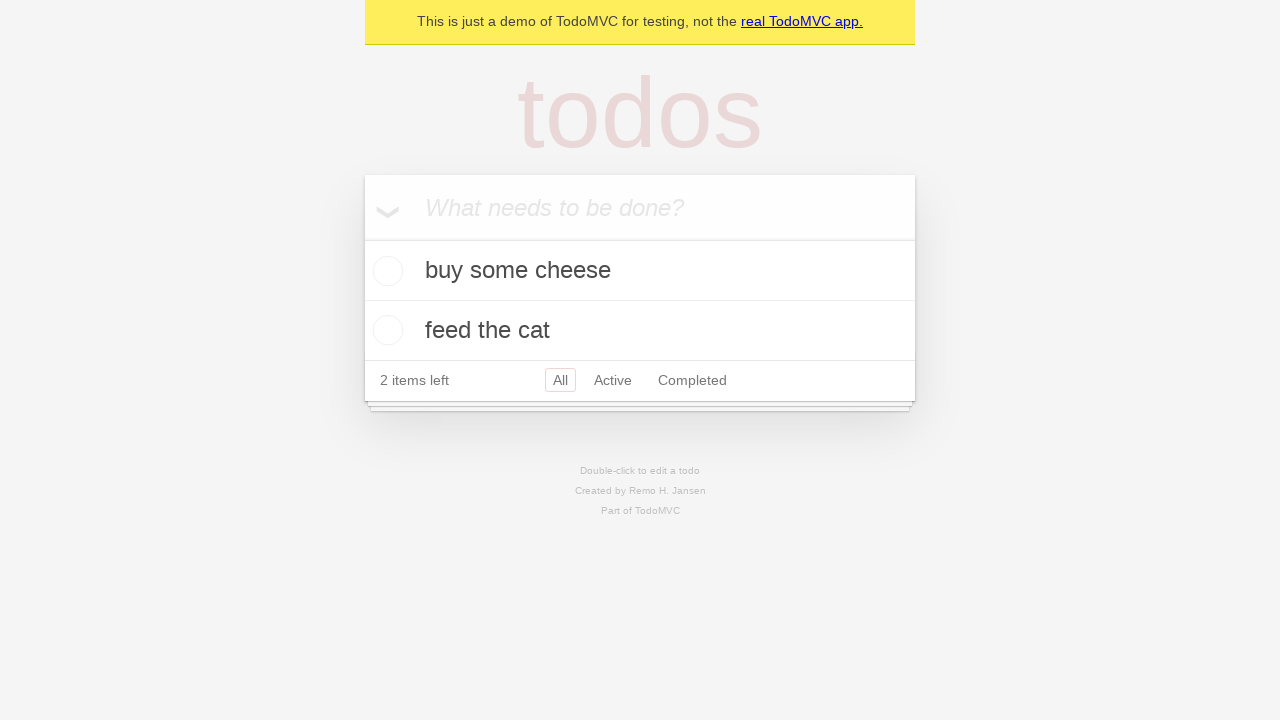

Filled third todo input with 'book a doctors appointment' on internal:attr=[placeholder="What needs to be done?"i]
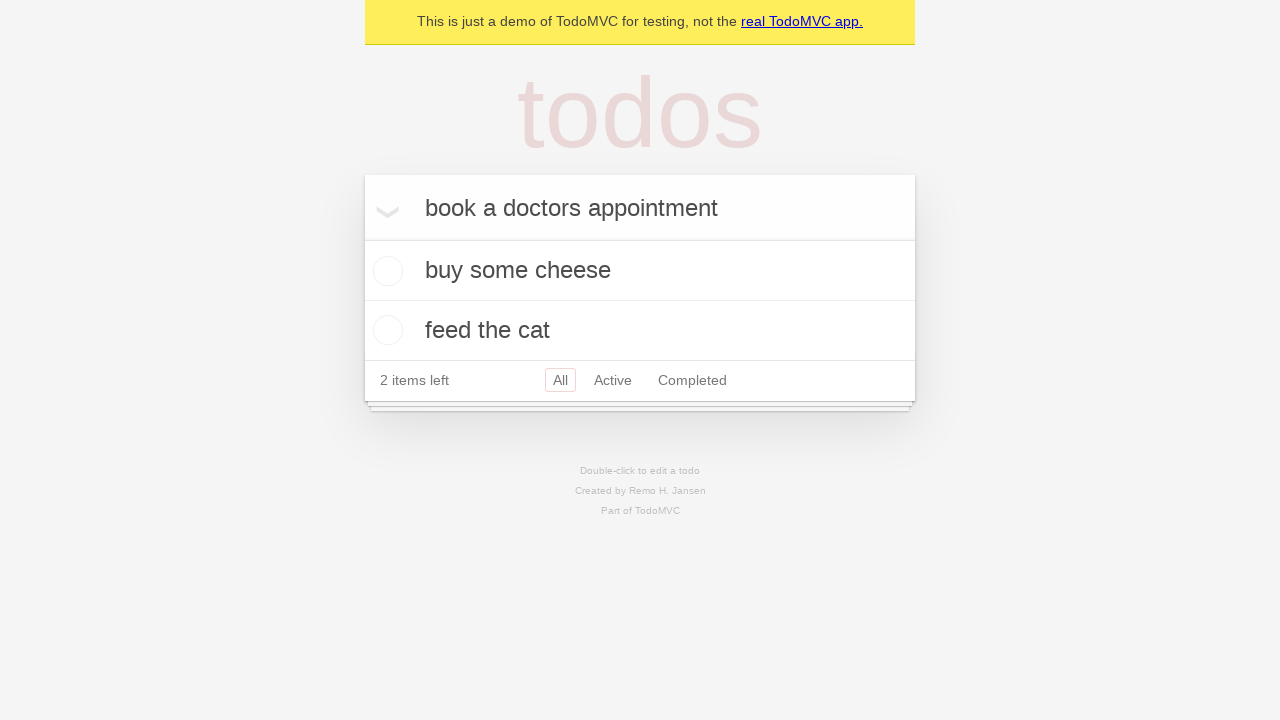

Pressed Enter to create third todo on internal:attr=[placeholder="What needs to be done?"i]
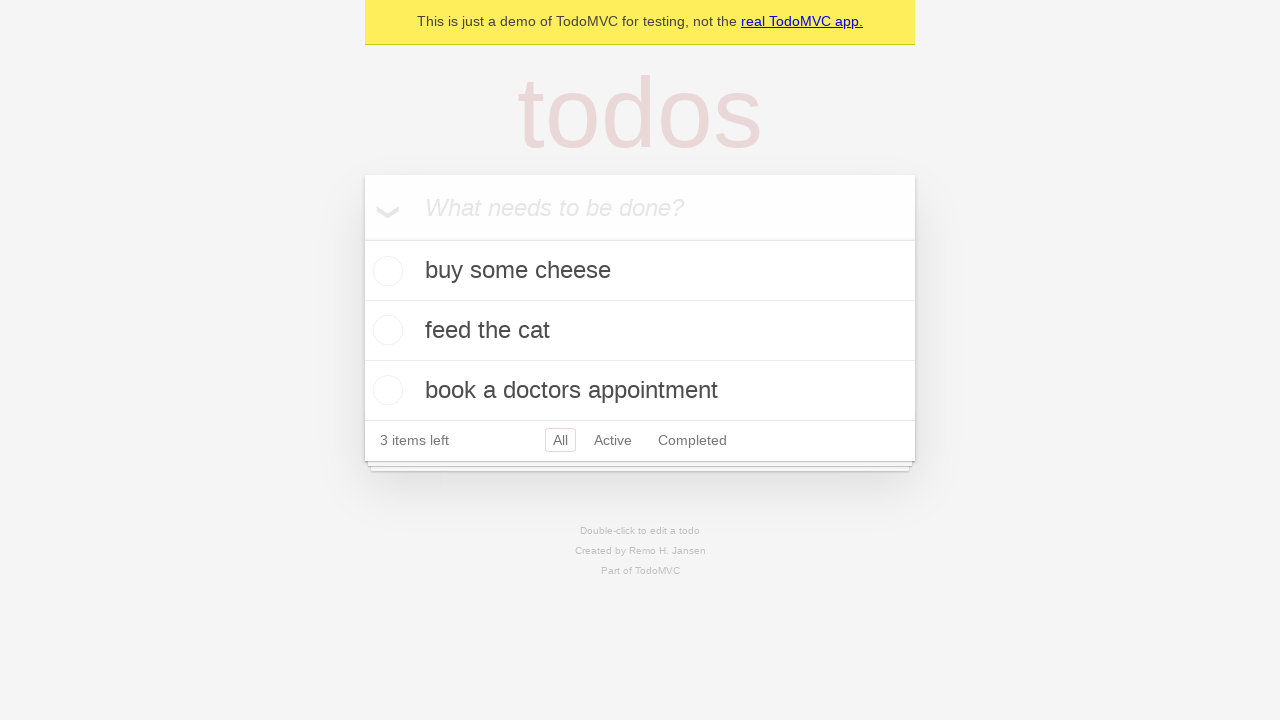

Double-clicked second todo item to enter edit mode at (640, 331) on internal:testid=[data-testid="todo-item"s] >> nth=1
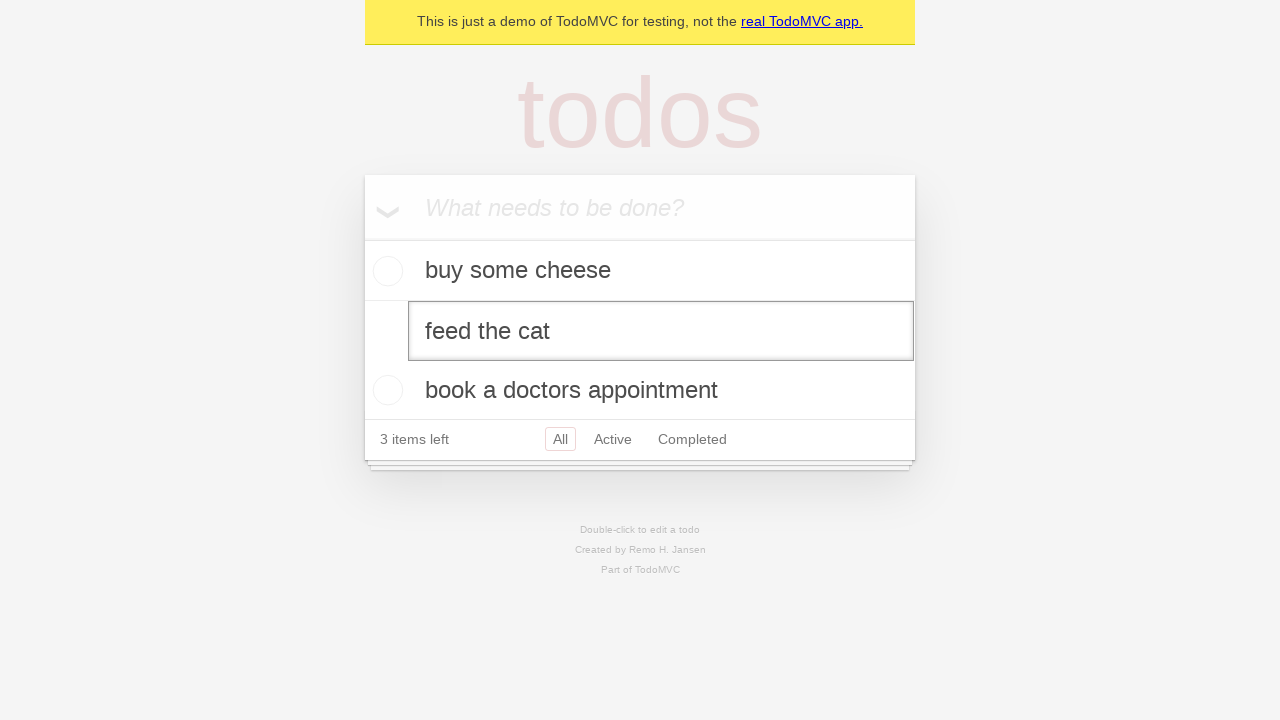

Filled edit field with 'buy some sausages' on internal:testid=[data-testid="todo-item"s] >> nth=1 >> internal:role=textbox[nam
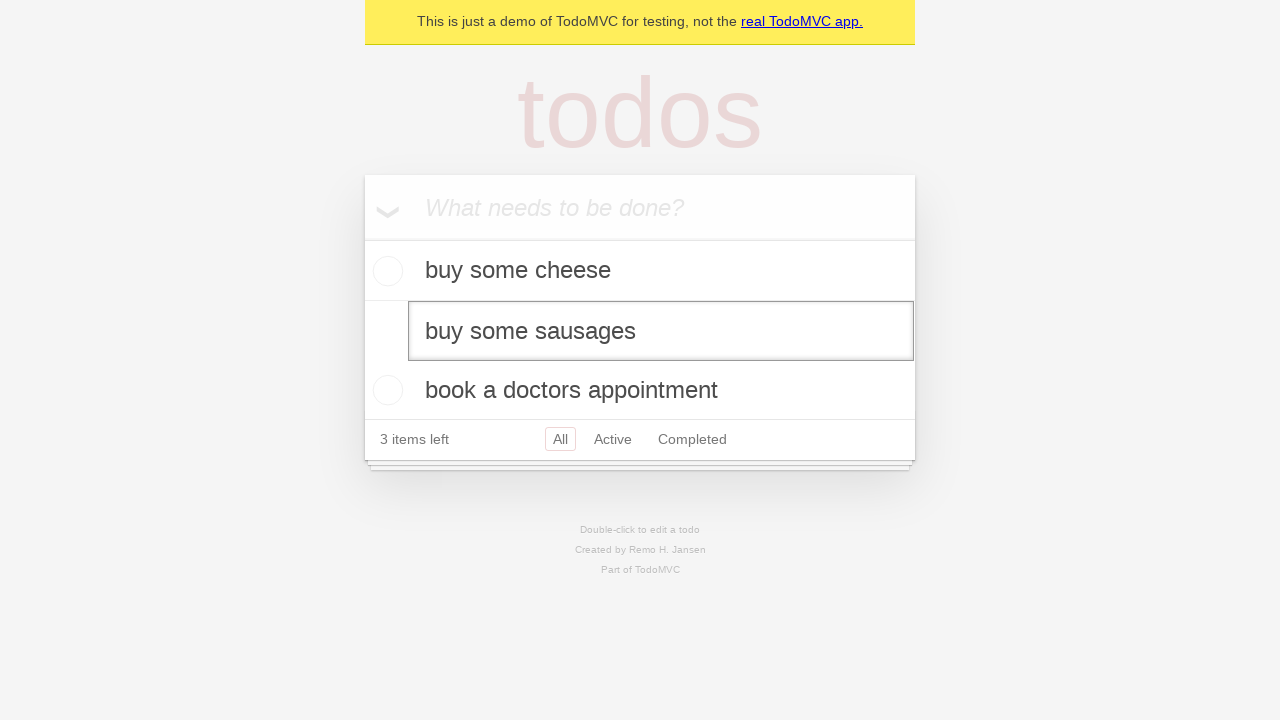

Pressed Escape key to cancel edits and exit edit mode on internal:testid=[data-testid="todo-item"s] >> nth=1 >> internal:role=textbox[nam
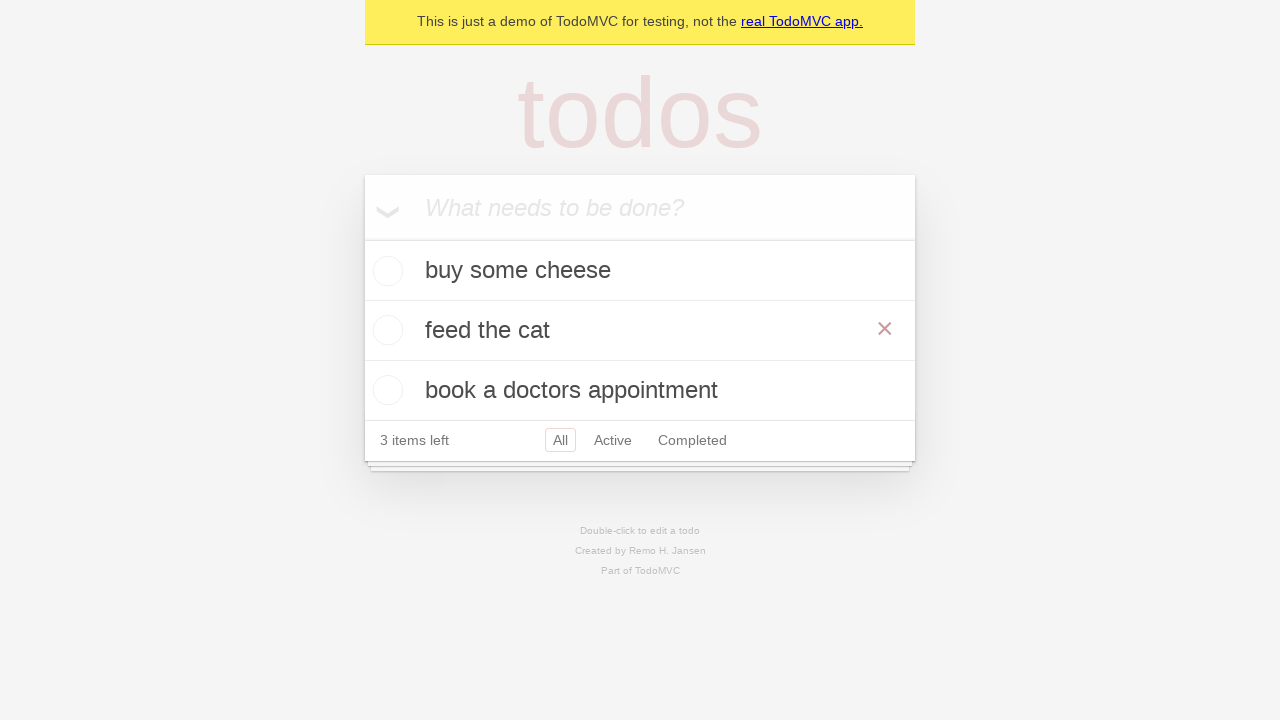

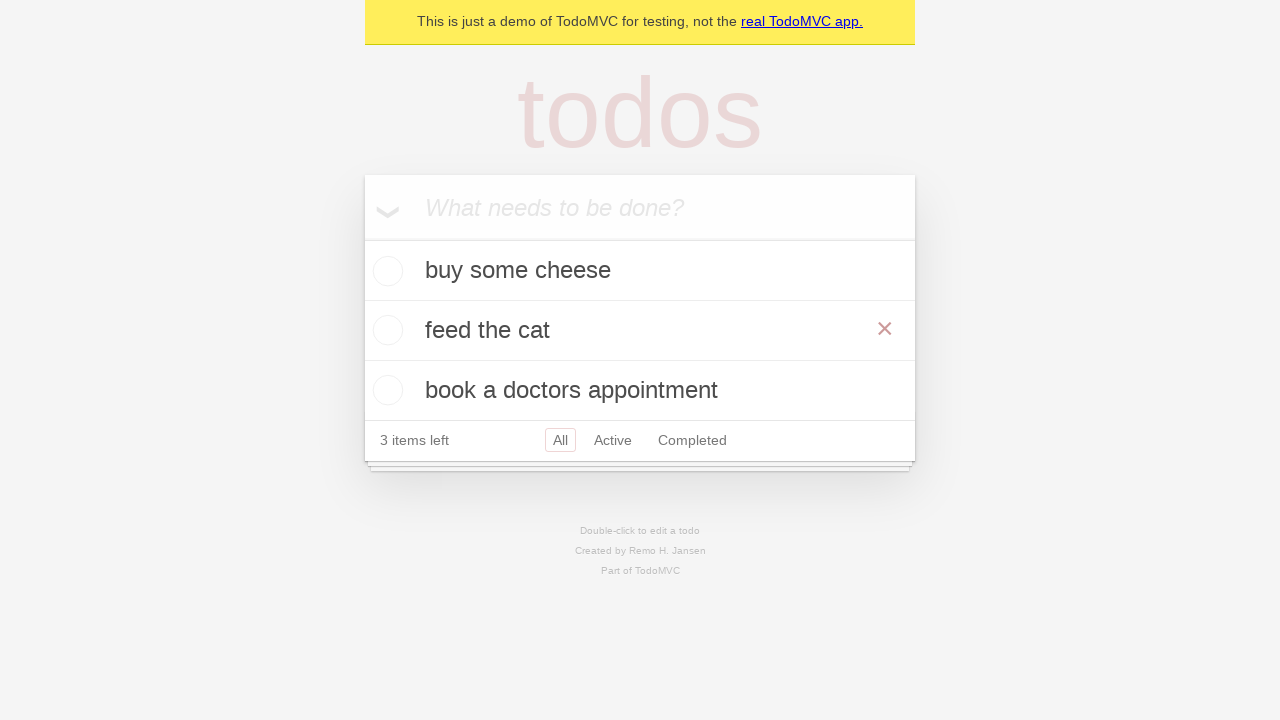